Tests double-click functionality by double-clicking a button to copy text from one field to another

Starting URL: https://testautomationpractice.blogspot.com/

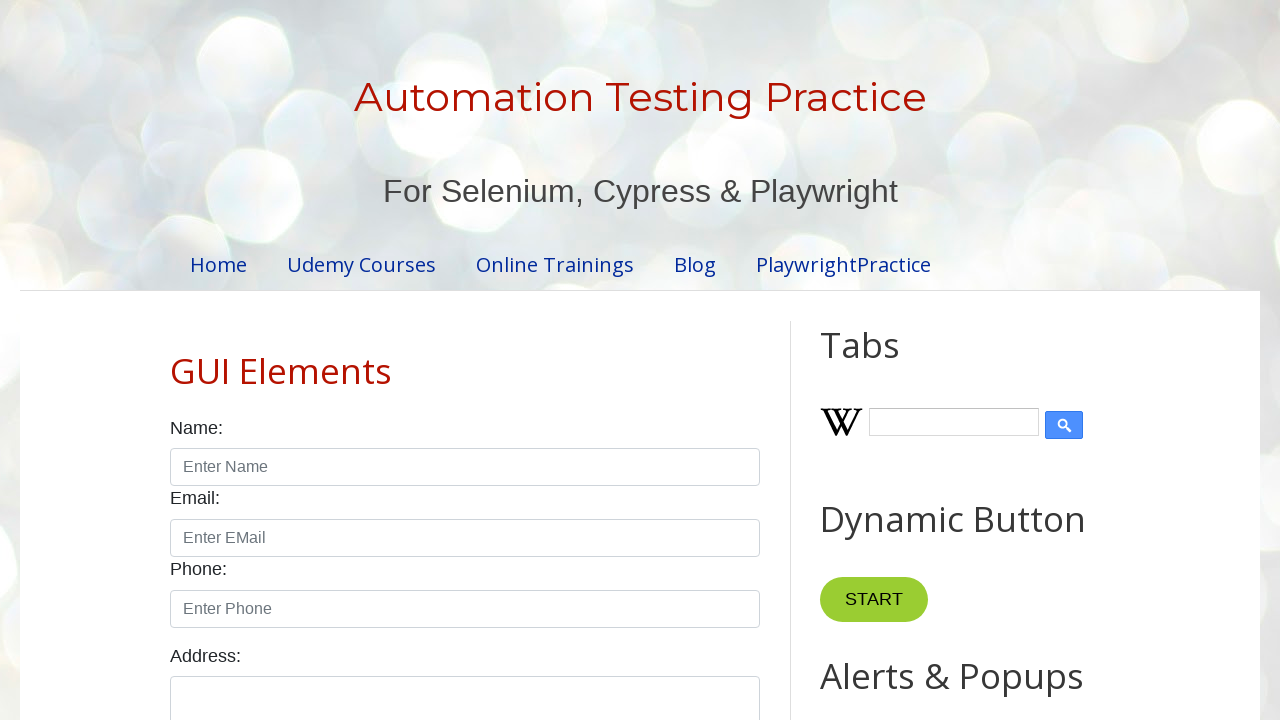

Double-clicked the copy text button at (885, 360) on xpath=//*[@id='HTML10']/div[1]/button
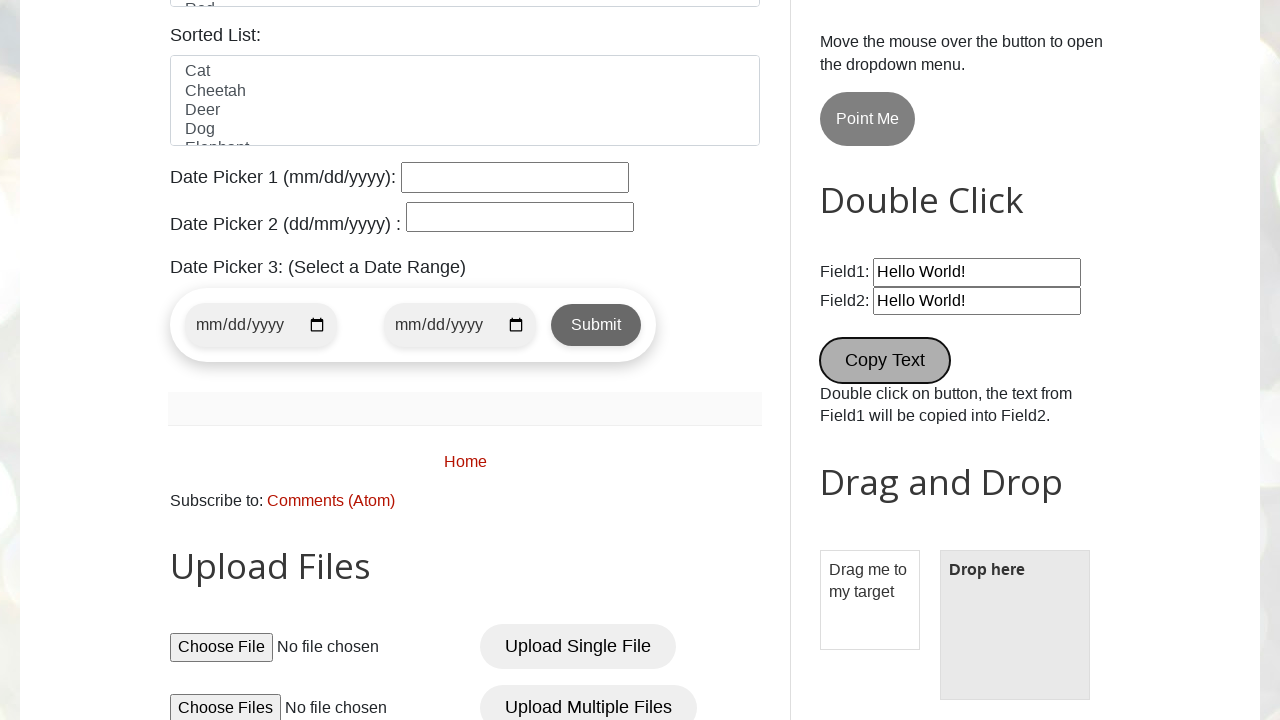

Verified text was copied to second field
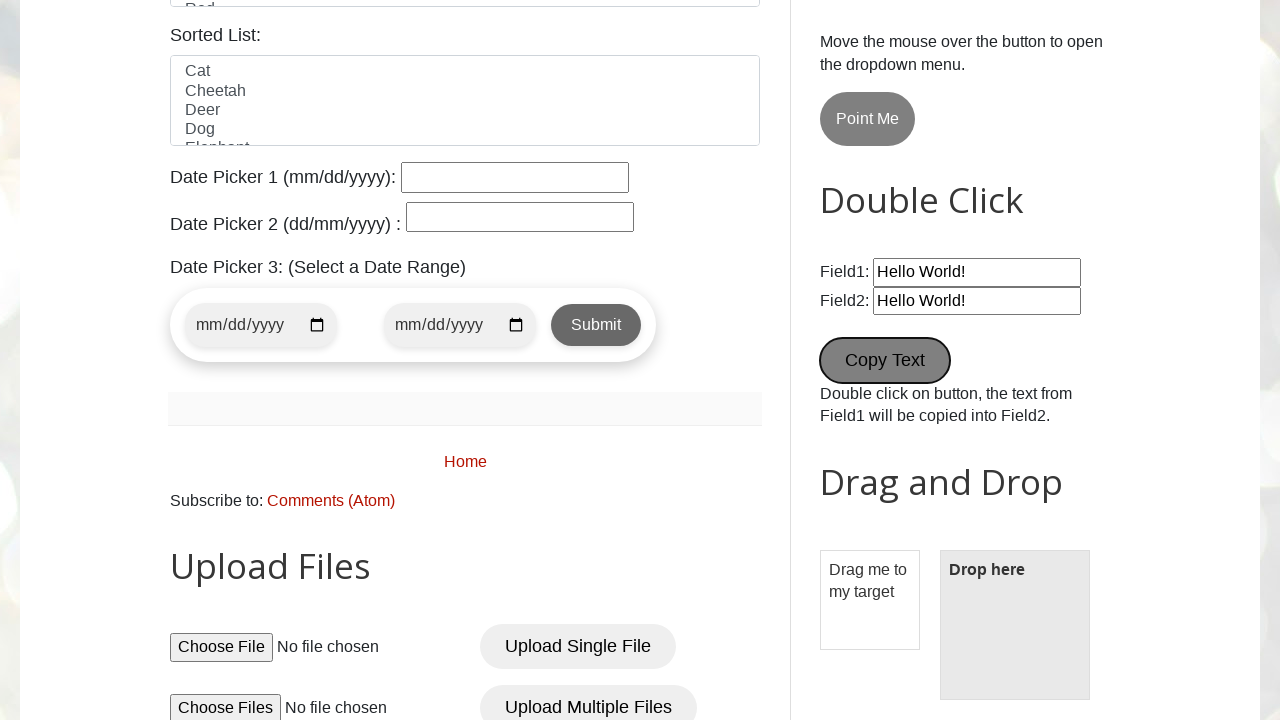

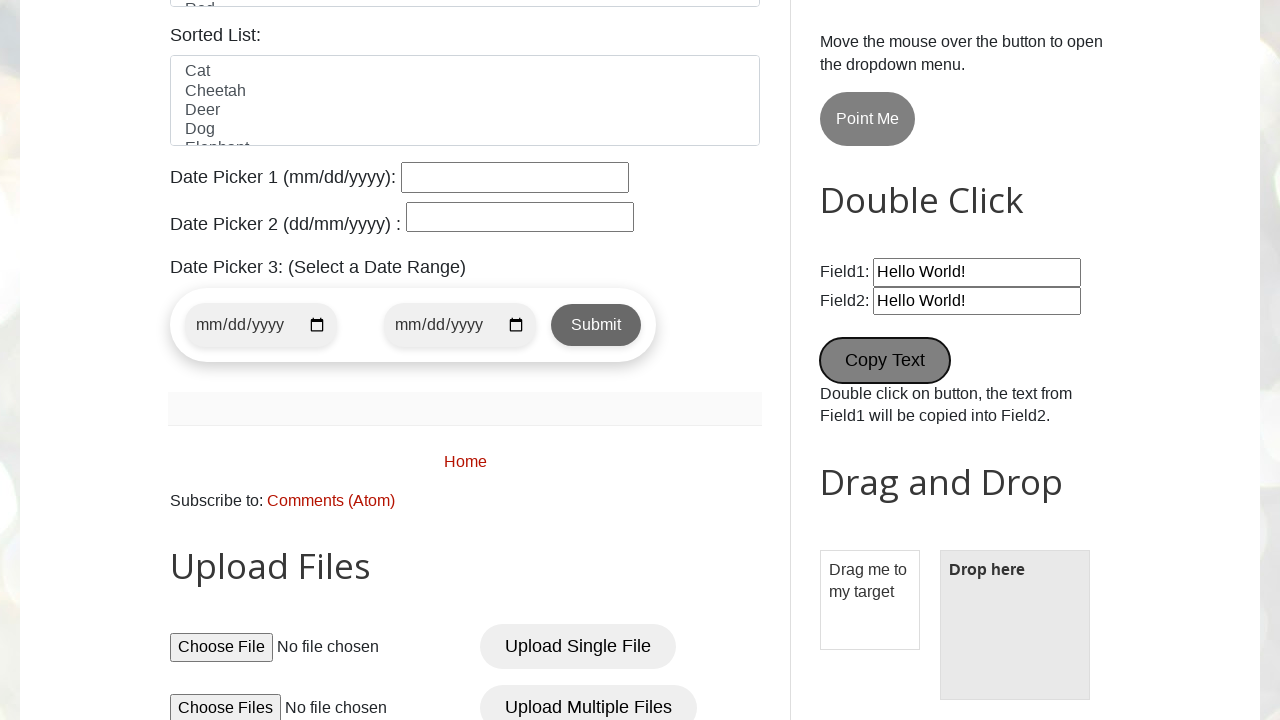